Interacts with a table by reading headers and rows, then clicks a checkbox in a specific row based on text matching

Starting URL: https://letcode.in/table

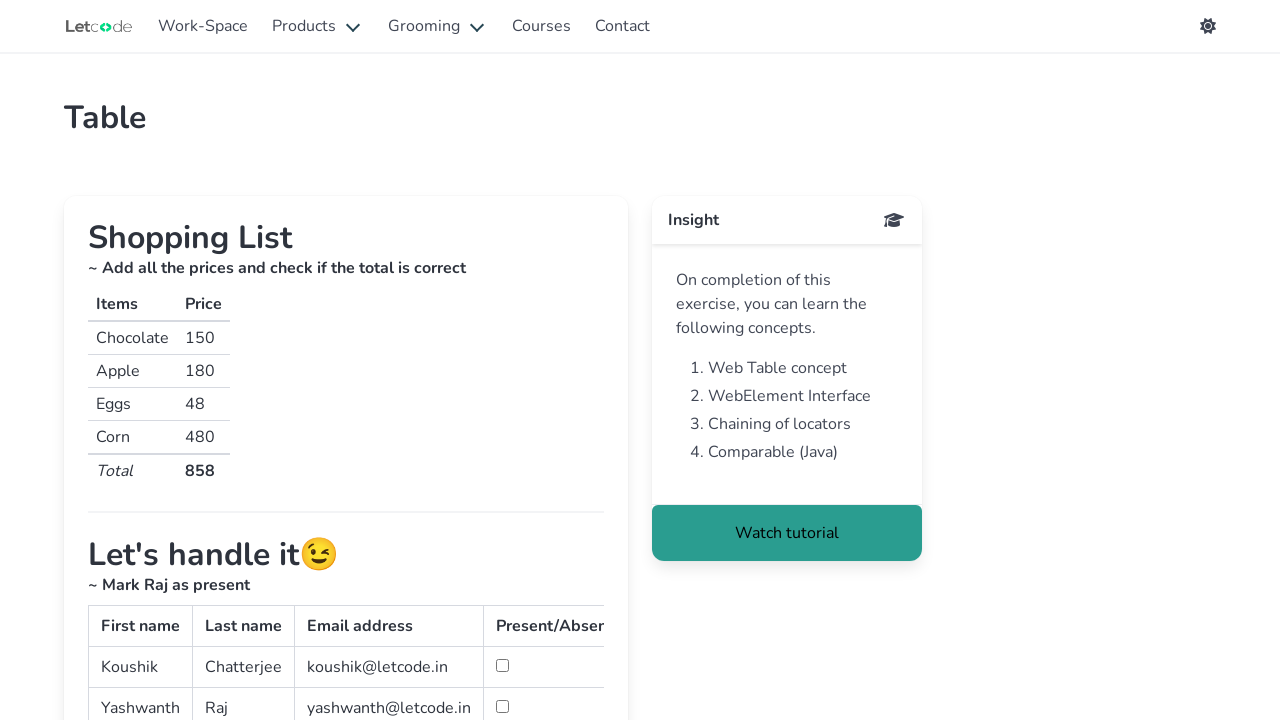

Waited for table #simpletable to be present
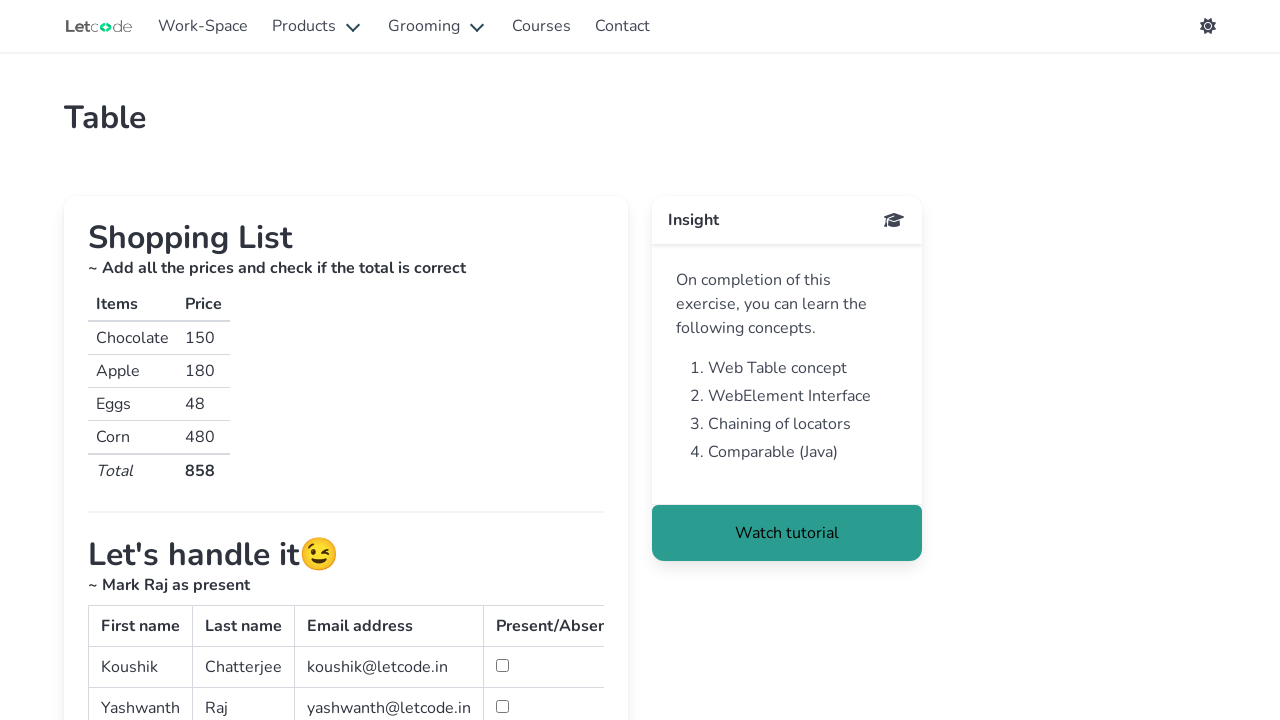

Located the table element
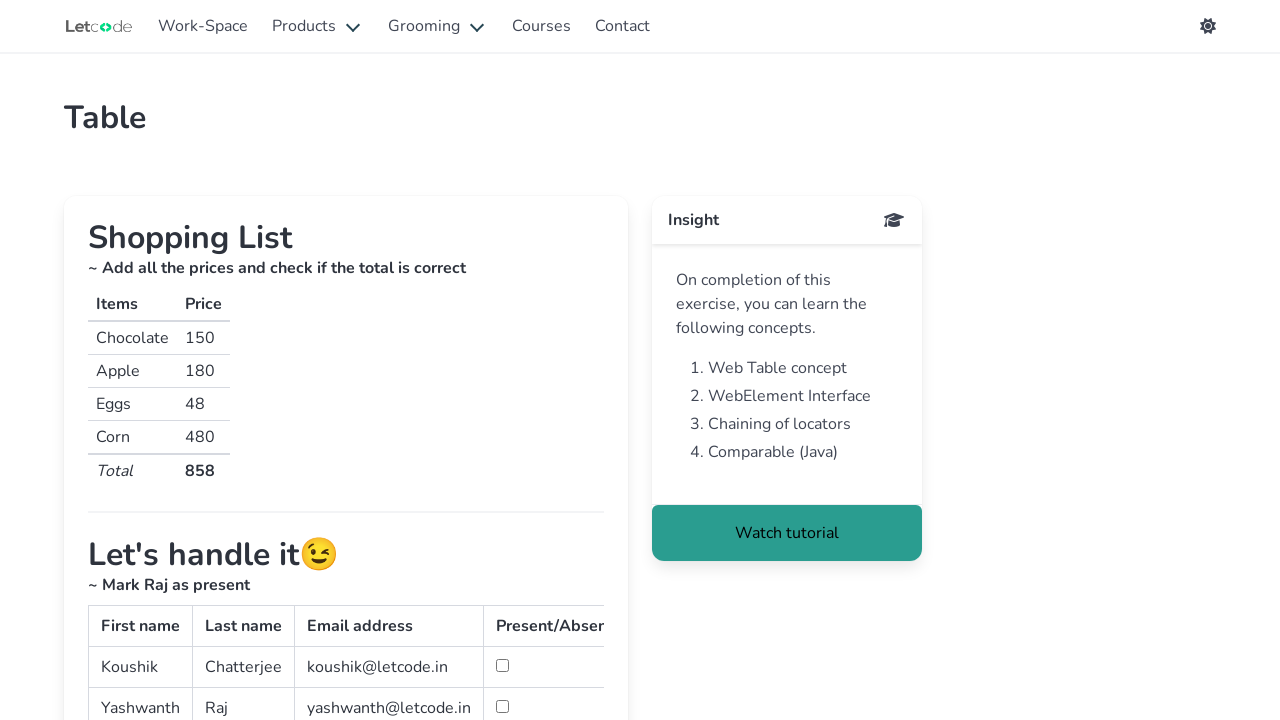

Retrieved 4 table headers
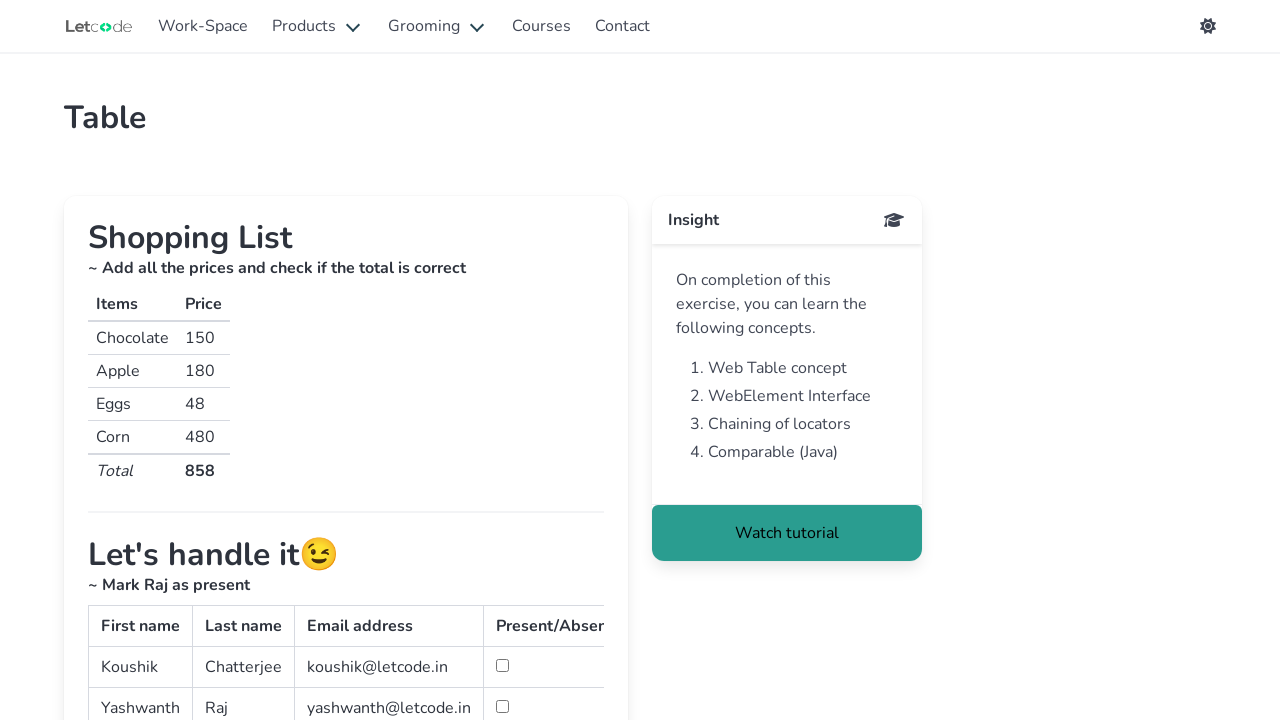

Retrieved 3 table rows from tbody
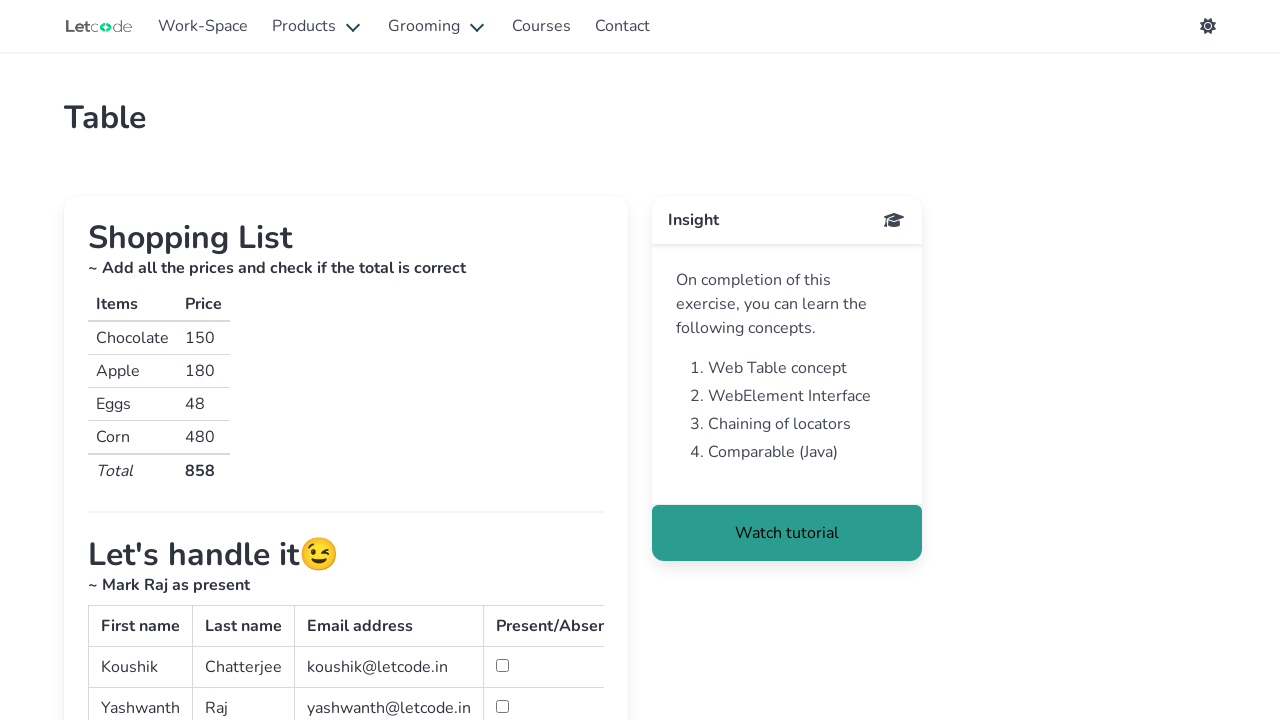

Clicked checkbox in row containing 'Raj' at (502, 706) on #simpletable >> tbody tr >> nth=1 >> td >> nth=3 >> input
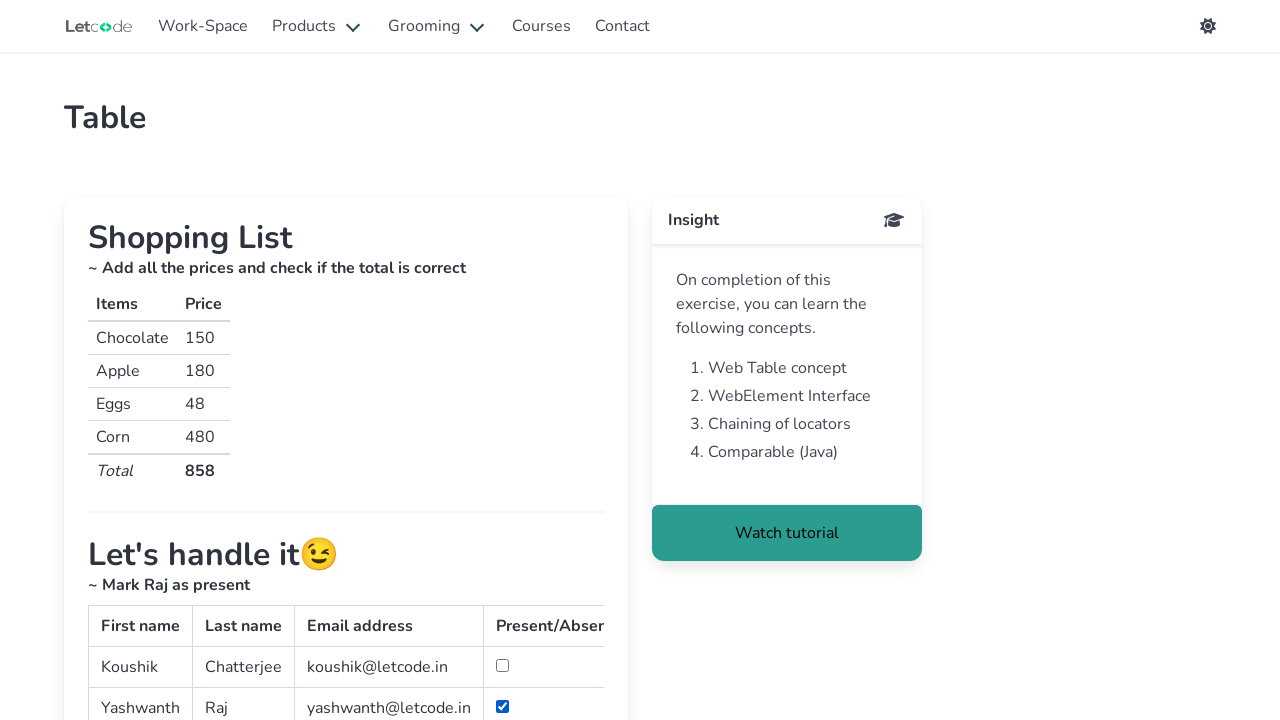

Code execution completed successfully
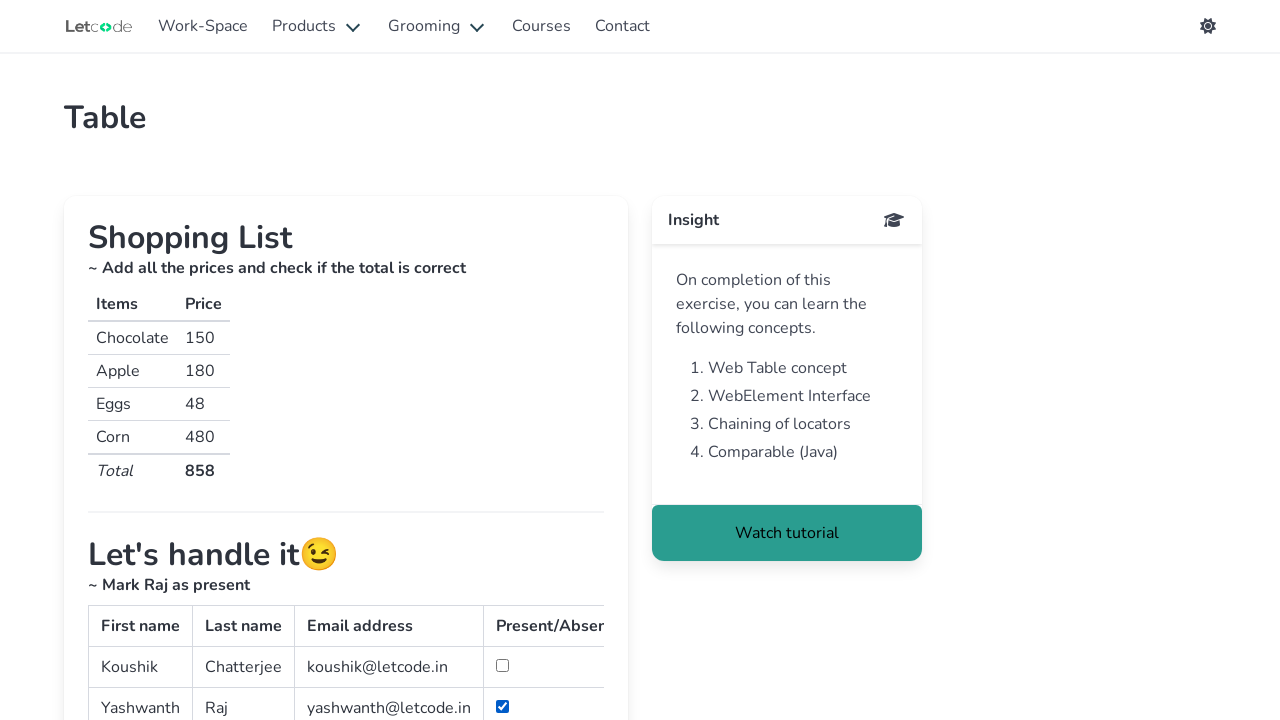

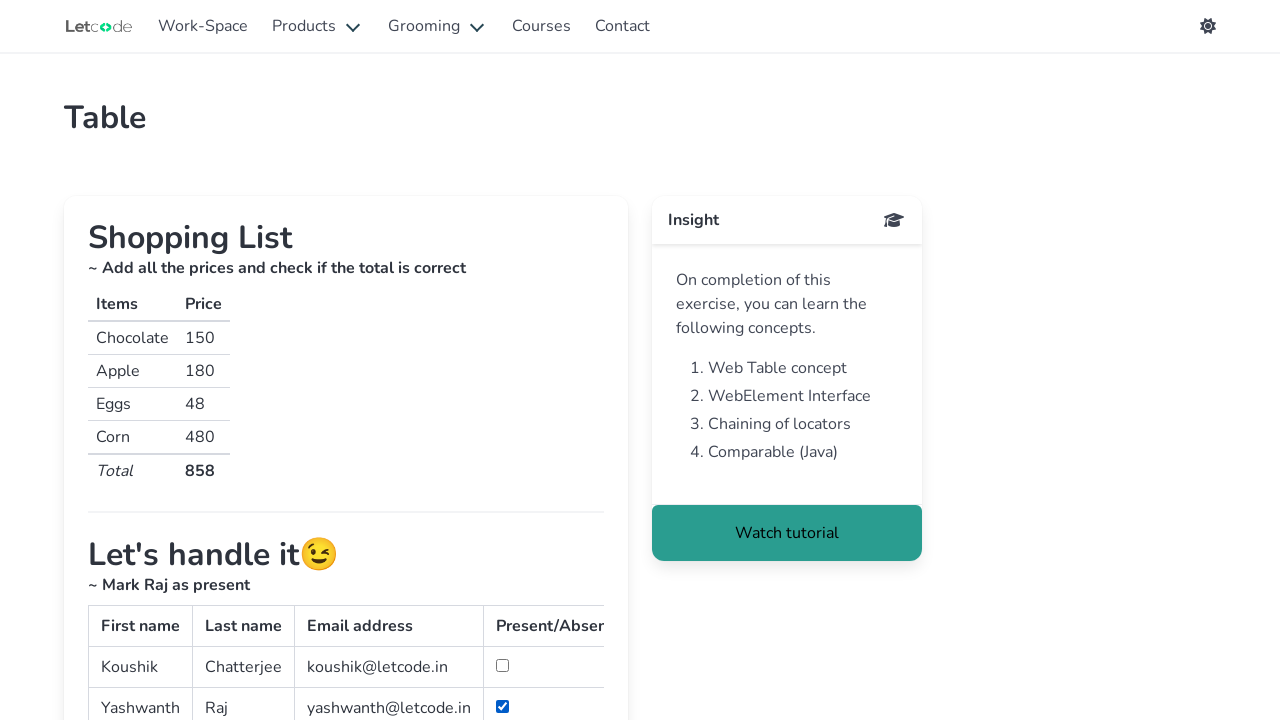